Navigates to the LMS site and clicks on the My Account link to verify the page title

Starting URL: https://alchemy.hguy.co/lms

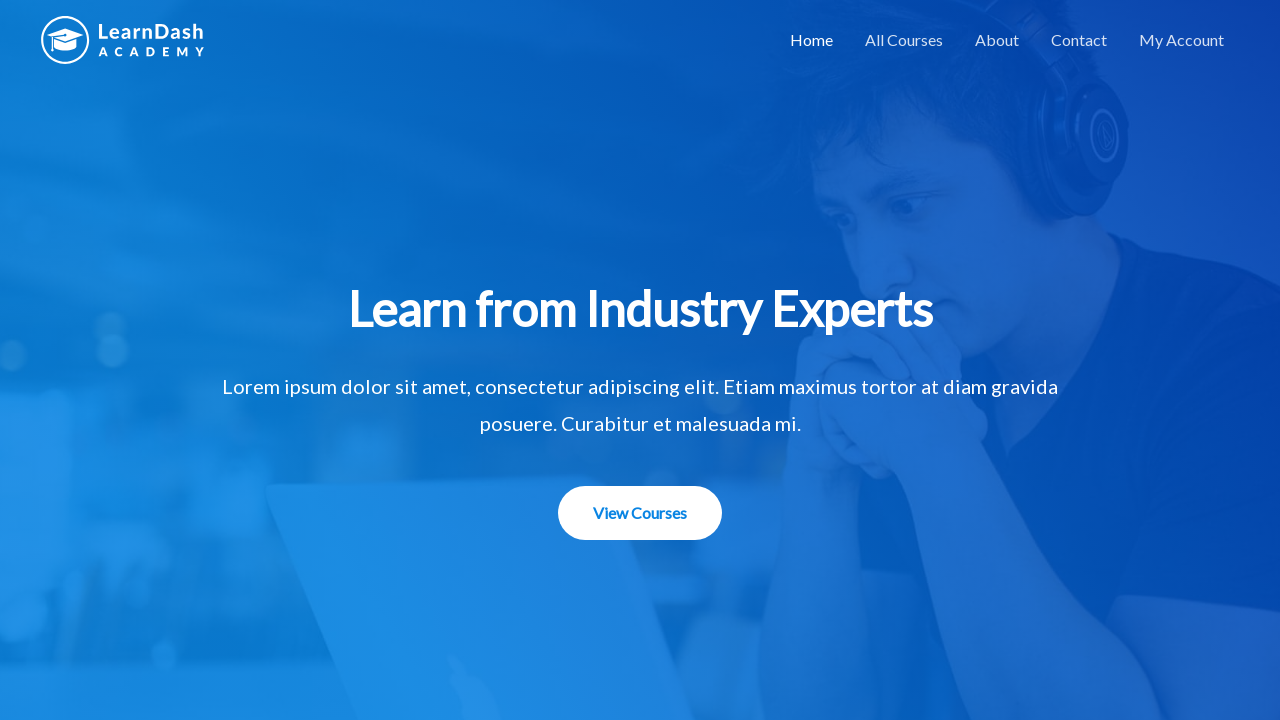

Navigated to LMS site at https://alchemy.hguy.co/lms
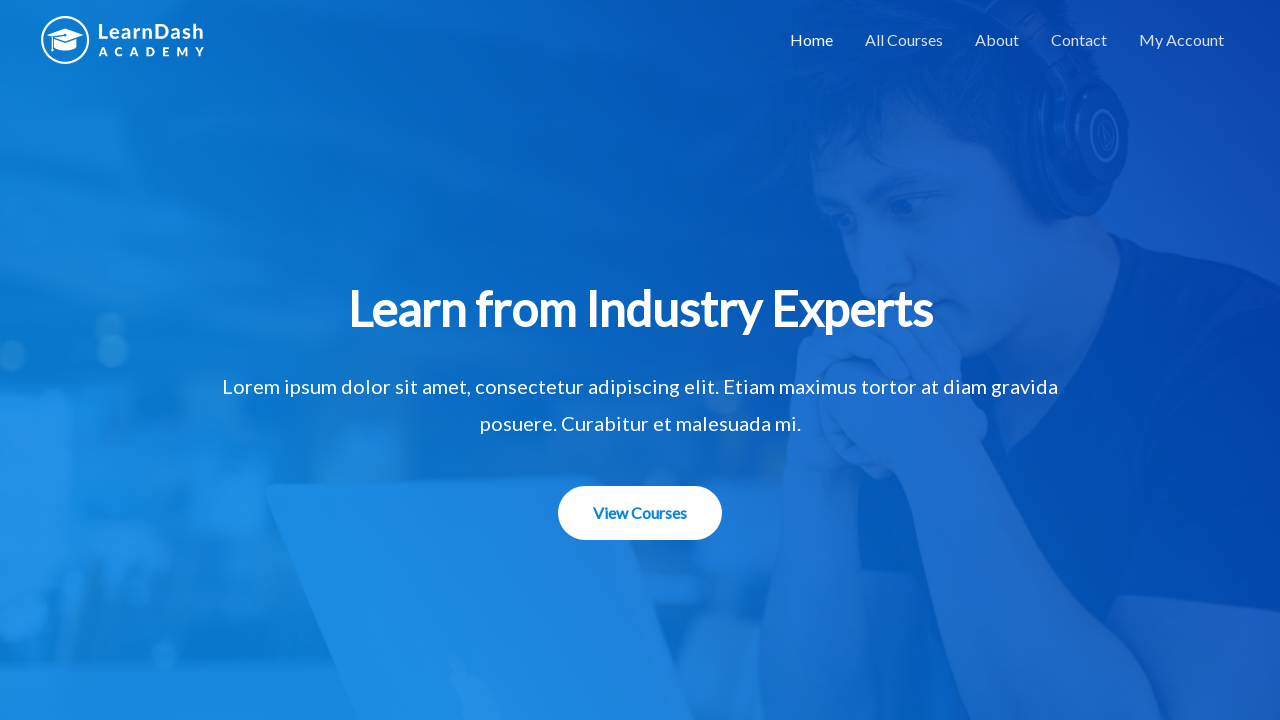

Clicked on the My Account link at (1182, 40) on xpath=//a[contains(text(),'My Account')]
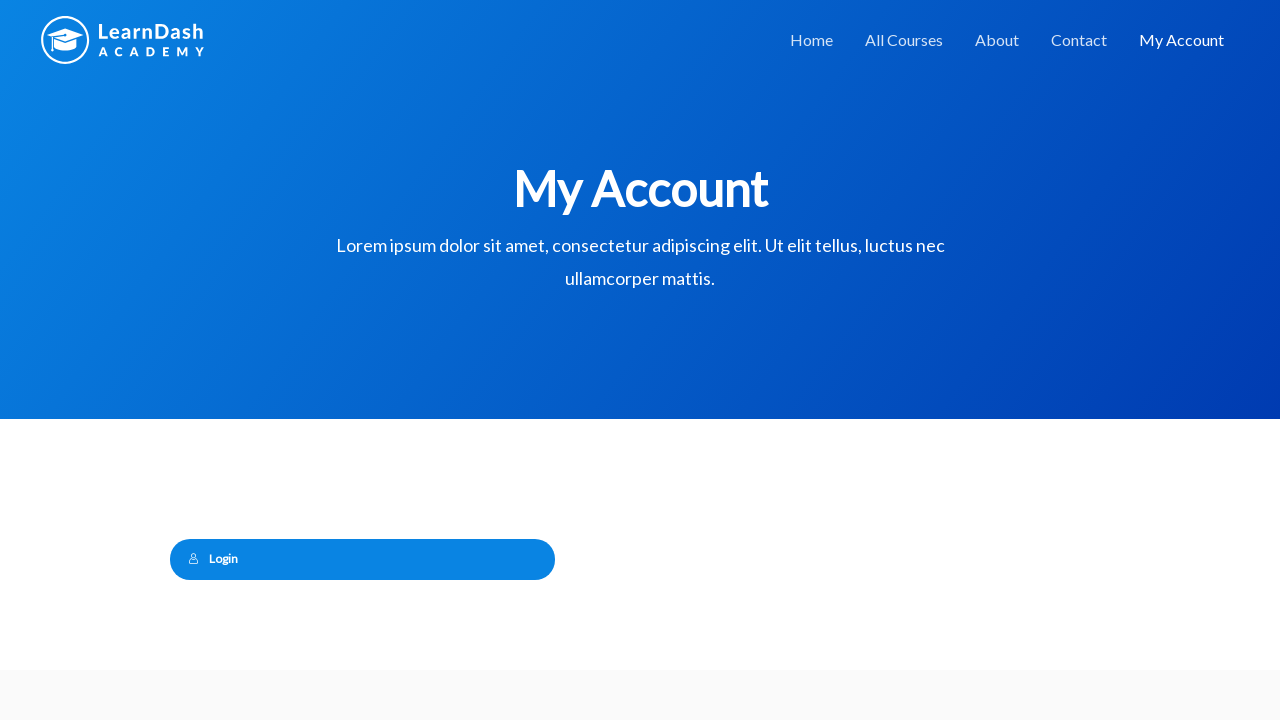

Page load completed after clicking My Account
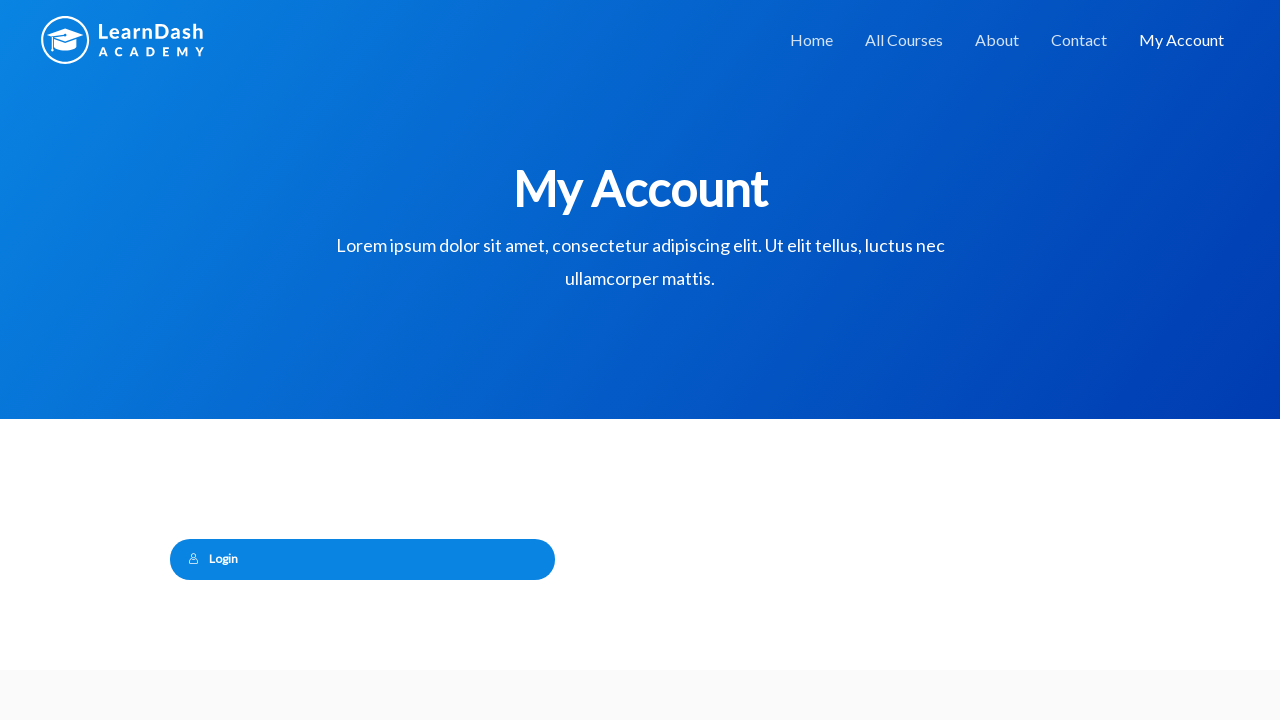

Verified page title is 'My Account – Alchemy LMS'
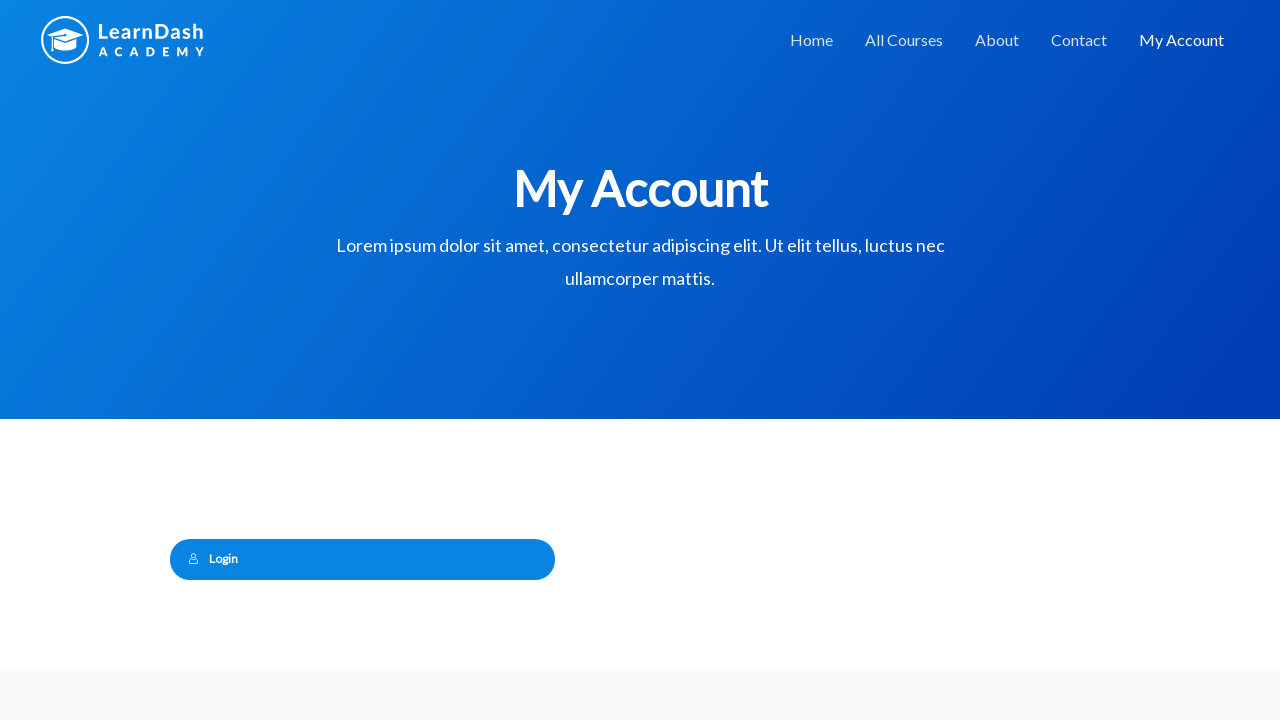

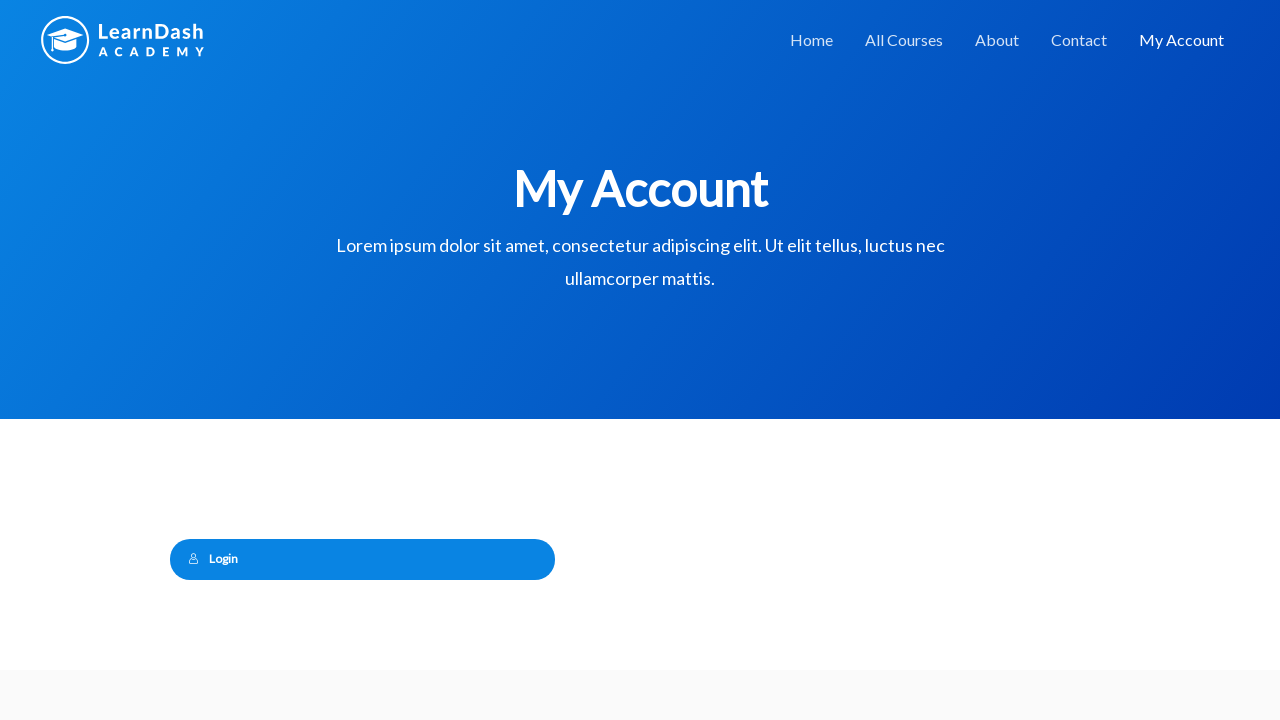